Tests JavaScript alert and confirm dialog handling by entering text in an input field, triggering an alert and accepting it, then triggering a confirm dialog and dismissing it.

Starting URL: https://rahulshettyacademy.com/AutomationPractice/

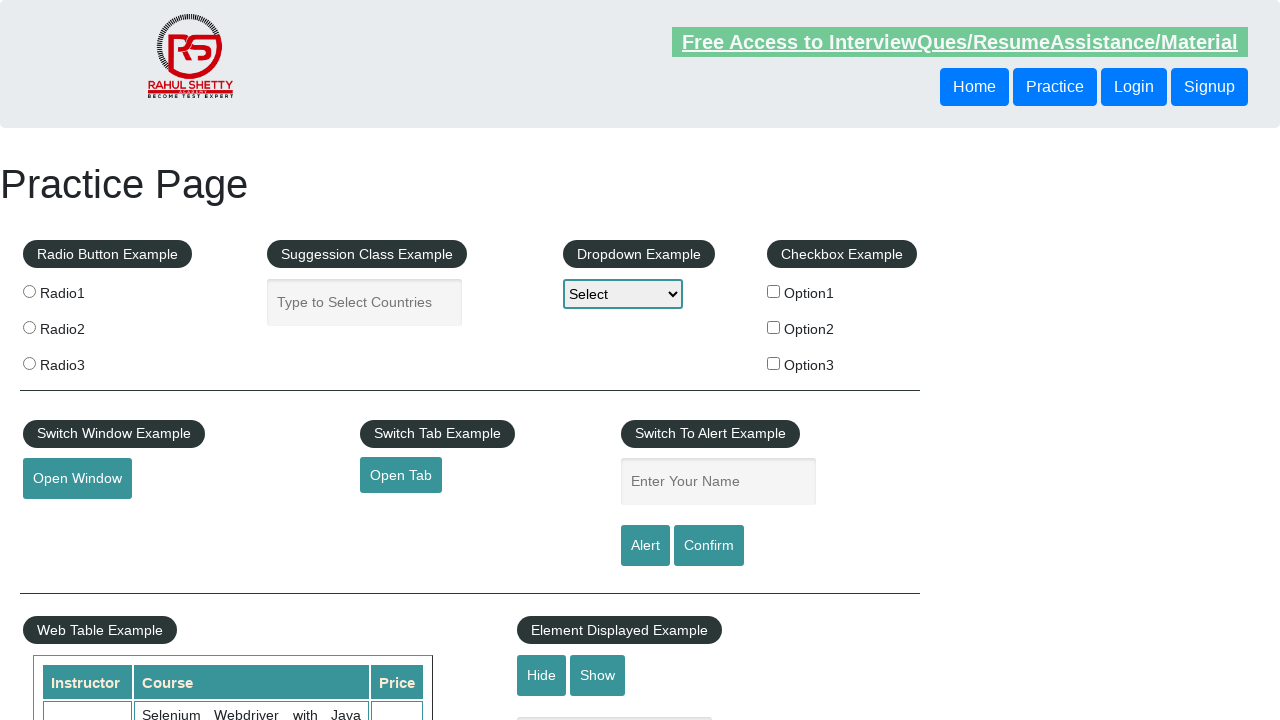

Entered 'sharath' in the name input field on #name
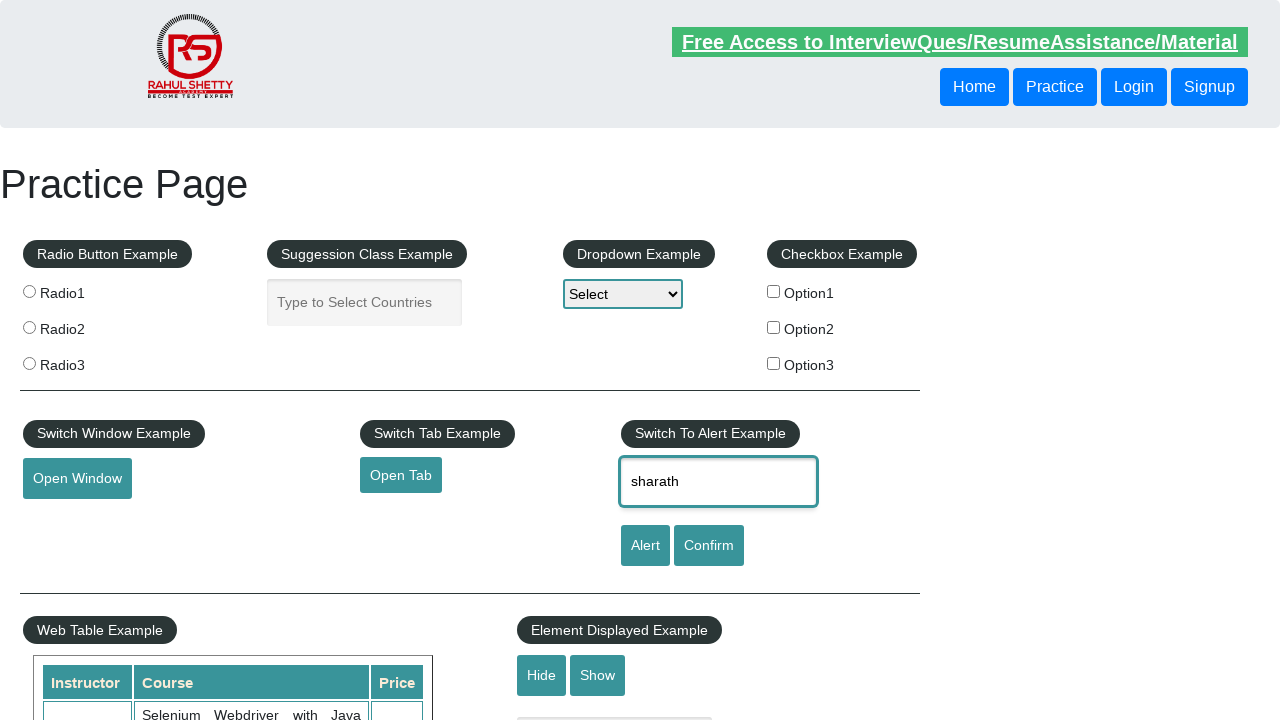

Set up dialog handler to accept alert
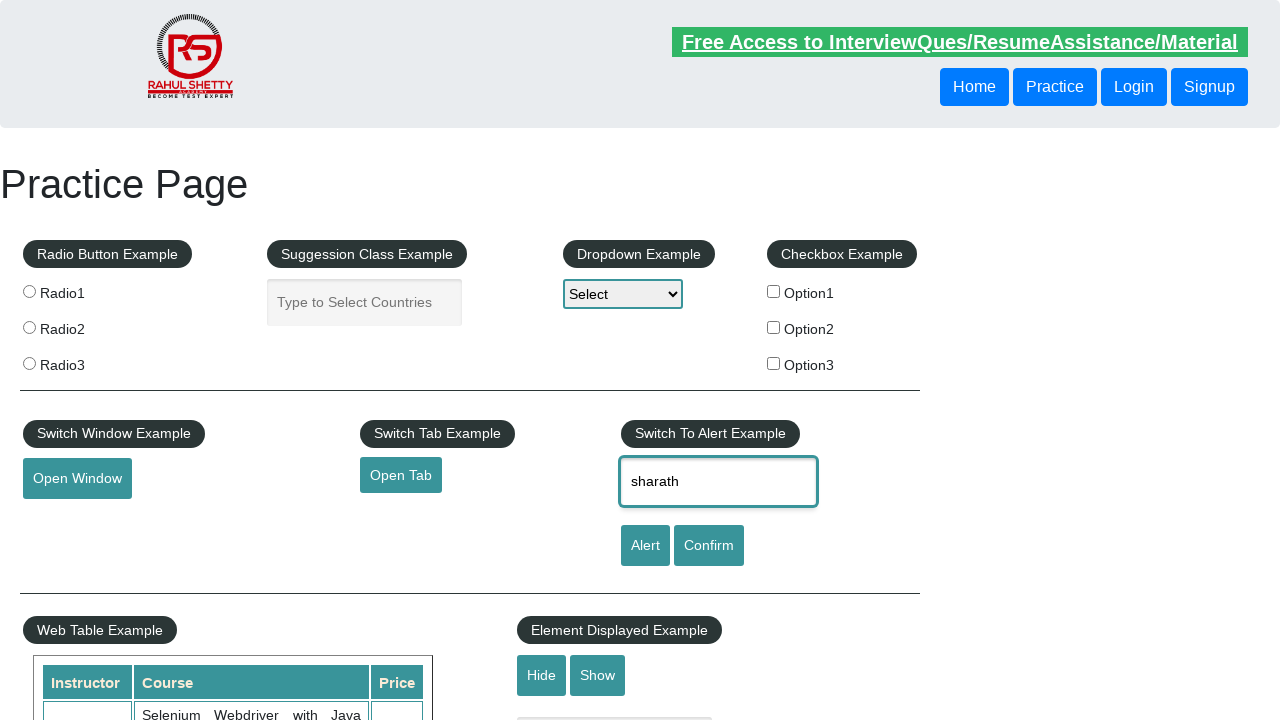

Clicked alert button to trigger JavaScript alert at (645, 546) on #alertbtn
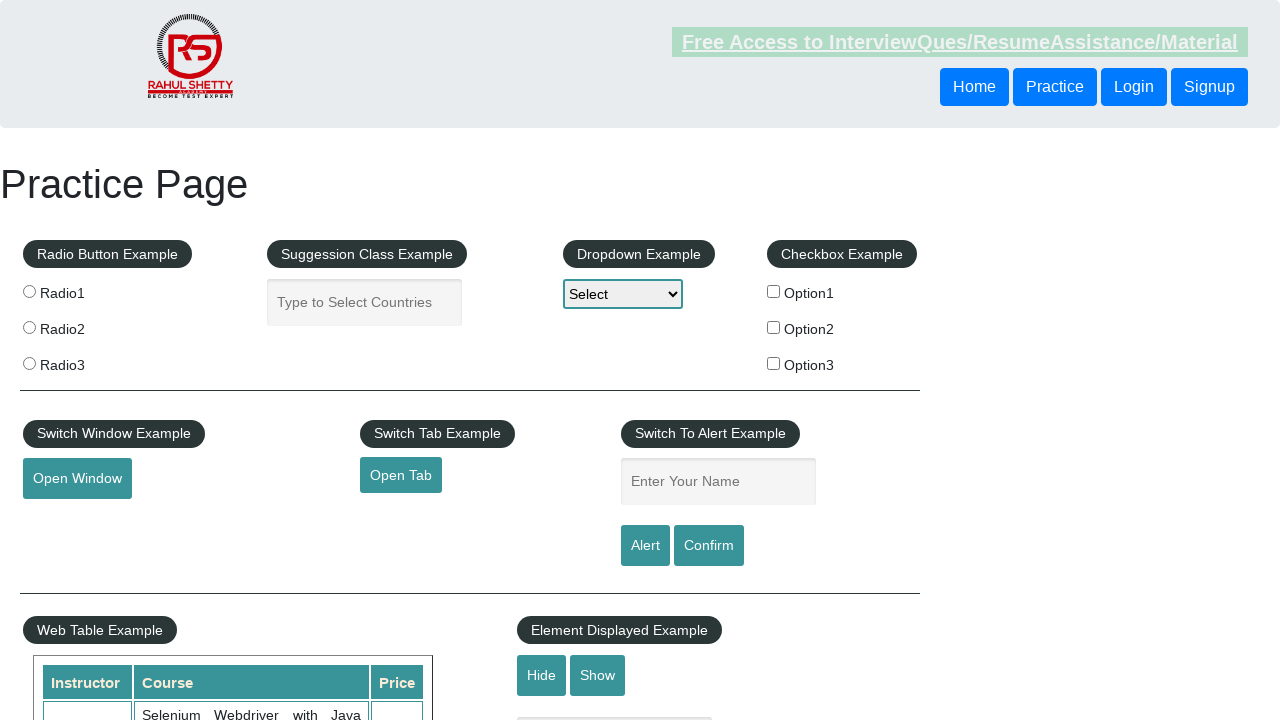

Waited for alert to be processed
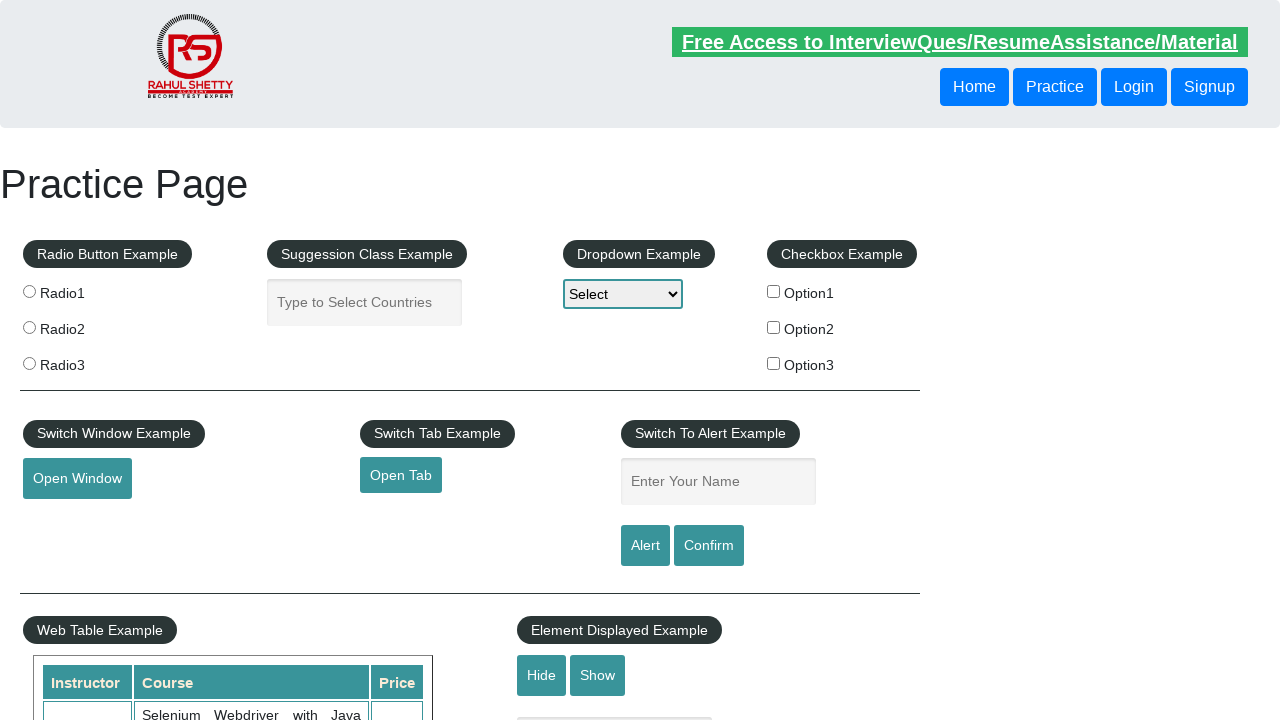

Set up dialog handler to dismiss confirm dialog
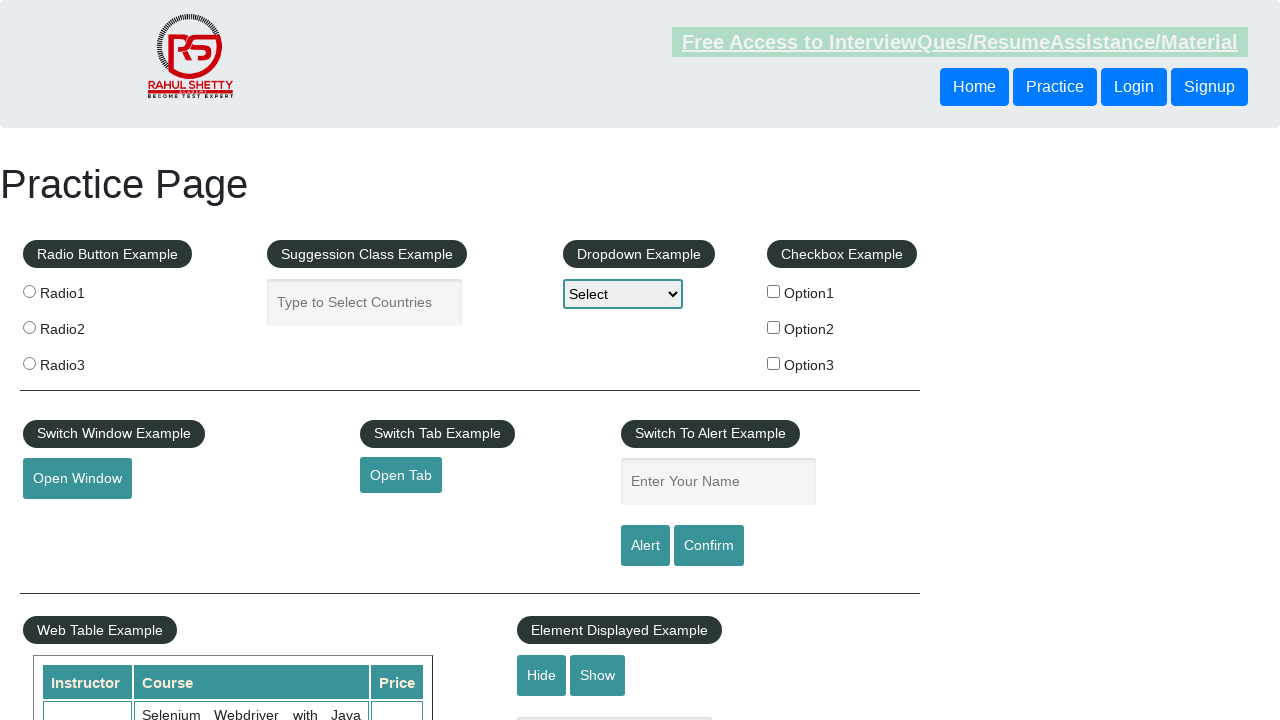

Clicked confirm button to trigger JavaScript confirm dialog at (709, 546) on #confirmbtn
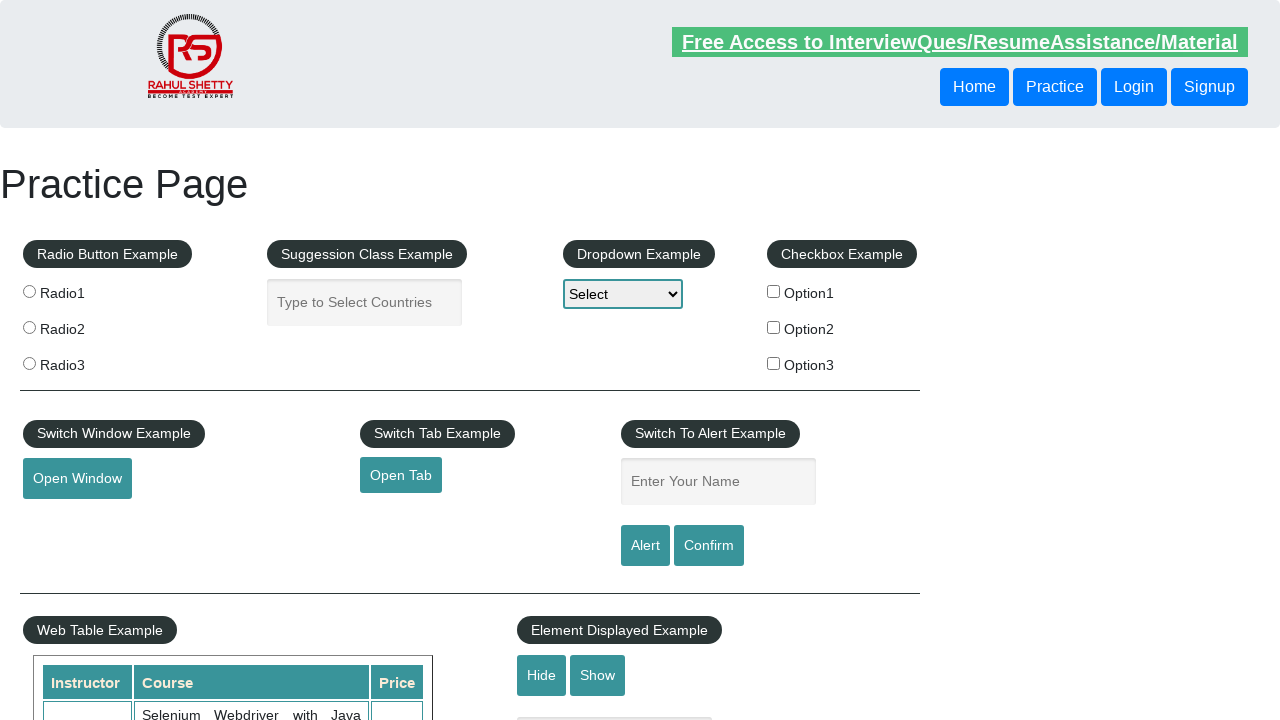

Waited for confirm dialog to be processed
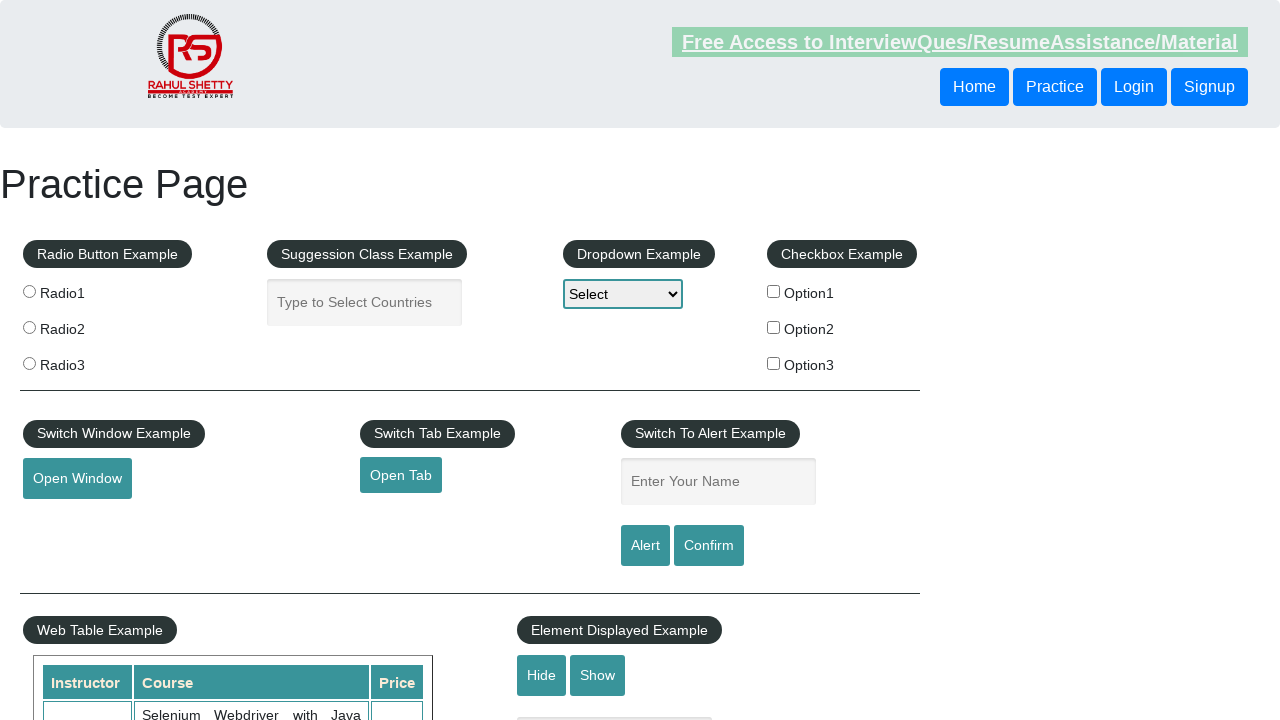

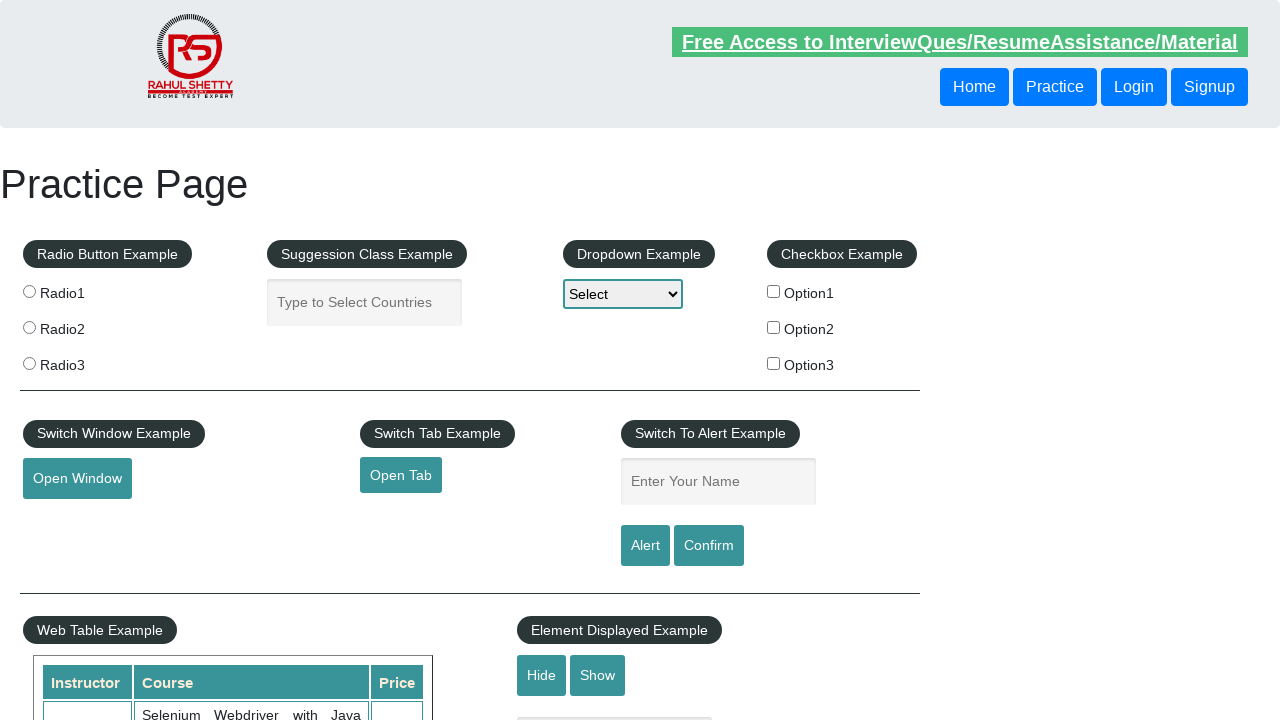